Verifies that the password field is properly masked on the login page

Starting URL: https://www.demoblaze.com/

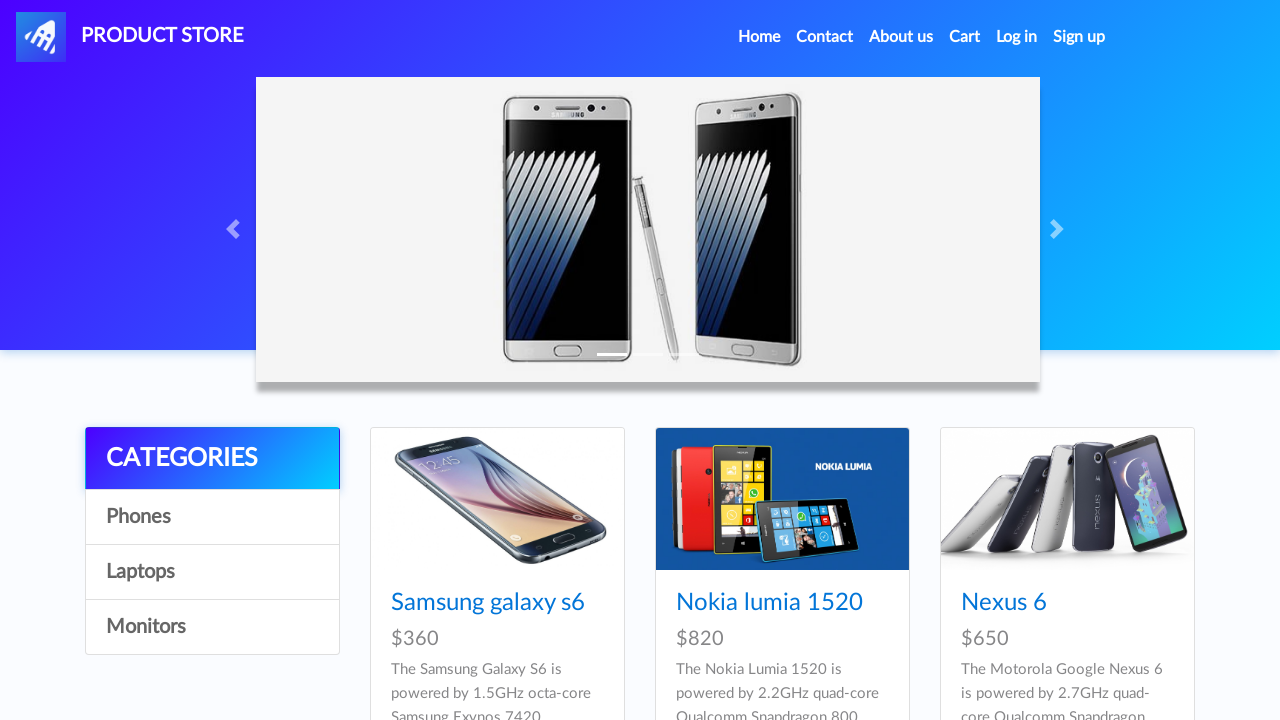

Clicked Log in button at (1017, 37) on #login2
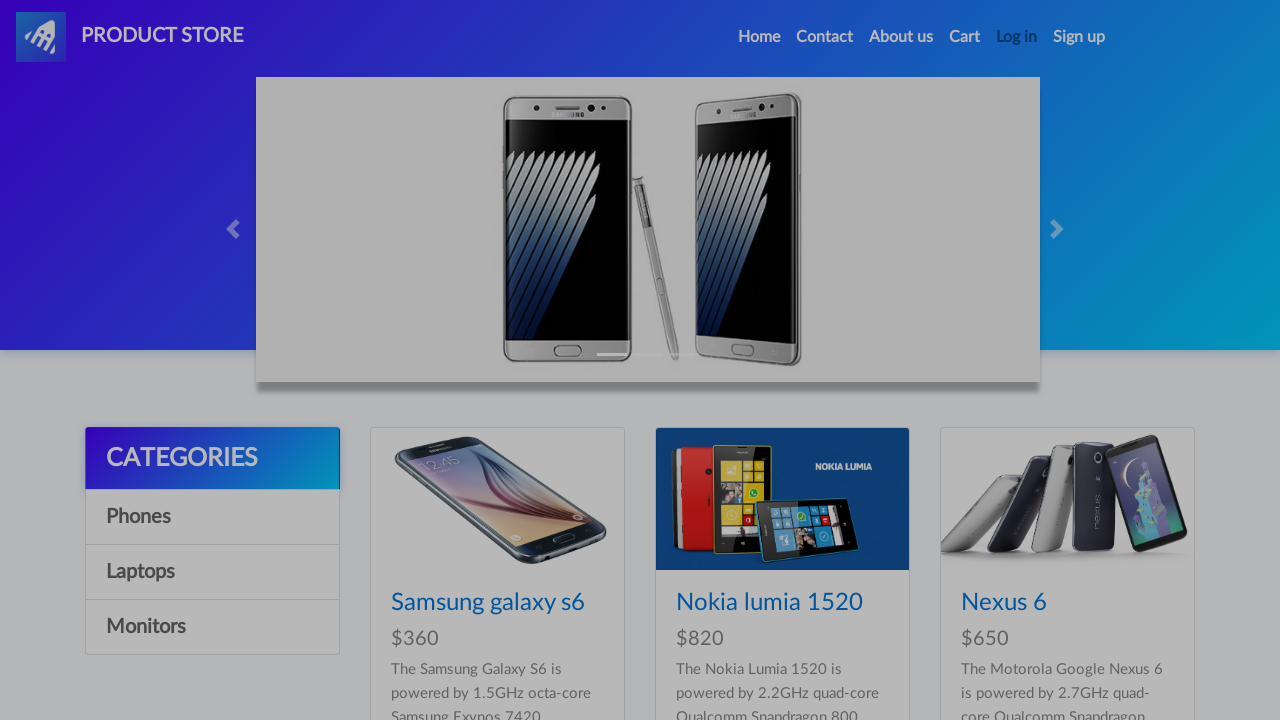

Password field loaded on login page
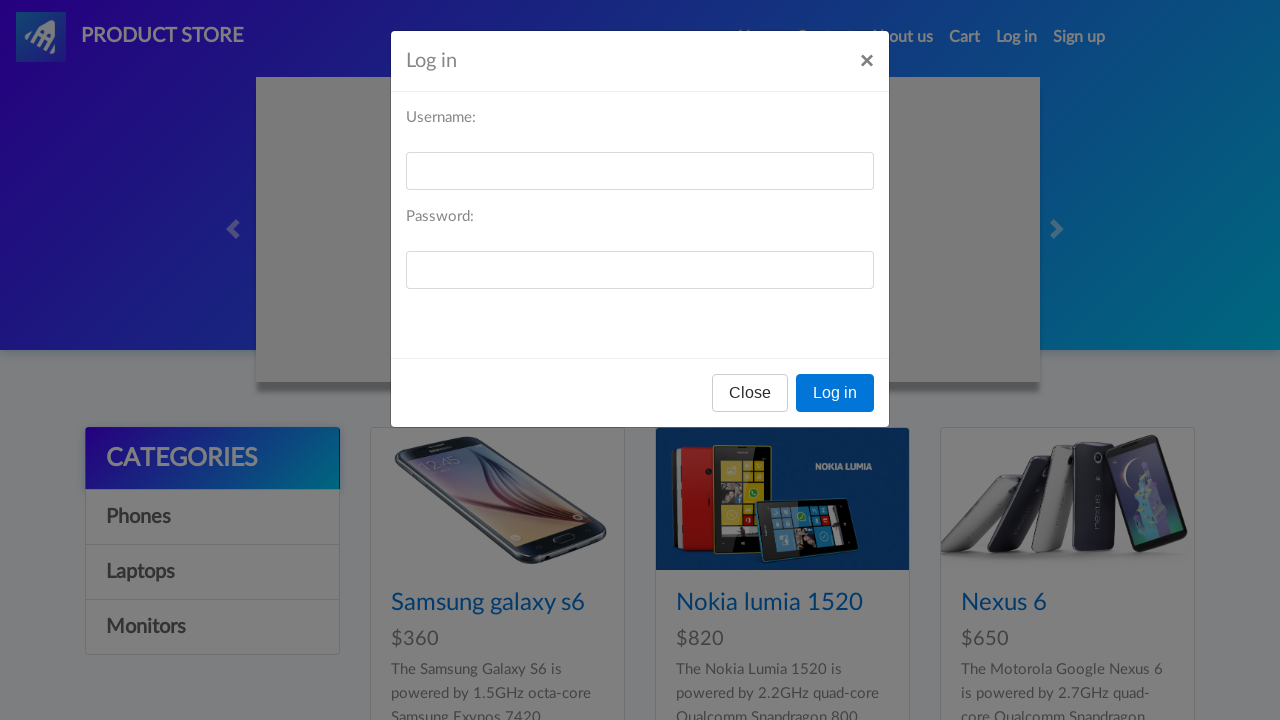

Located password field element
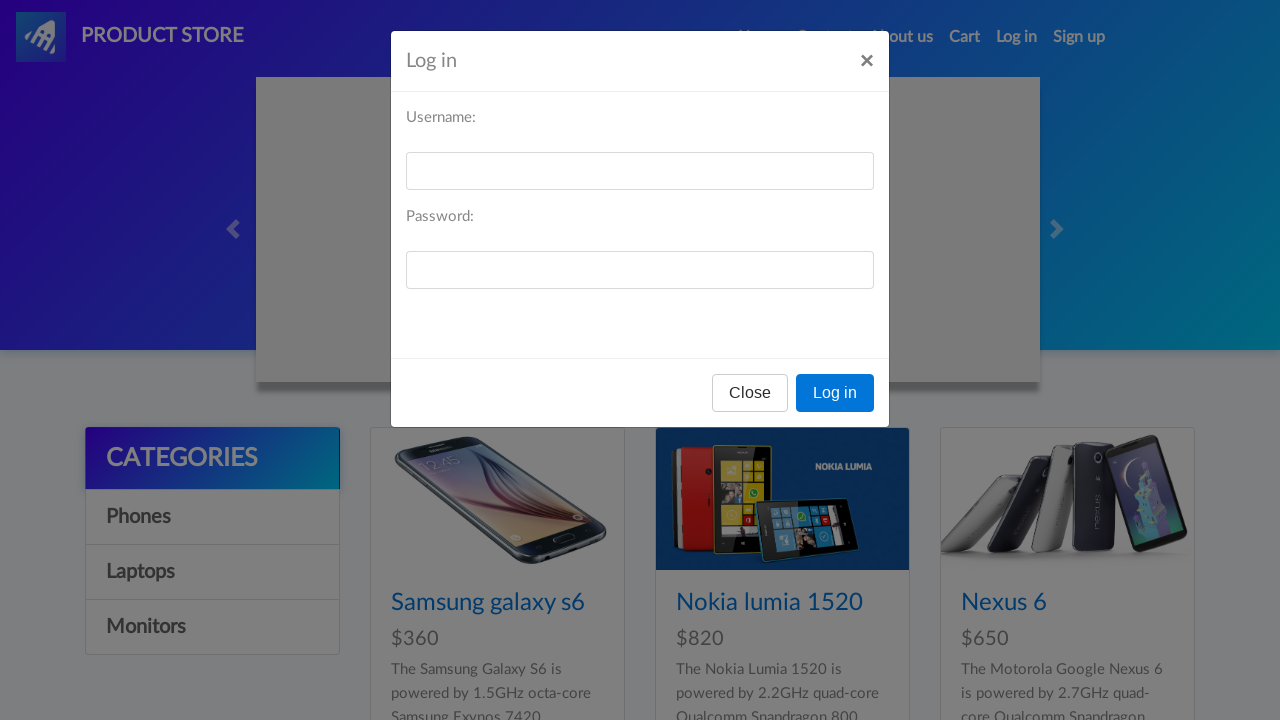

Verified password field is properly masked with type='password'
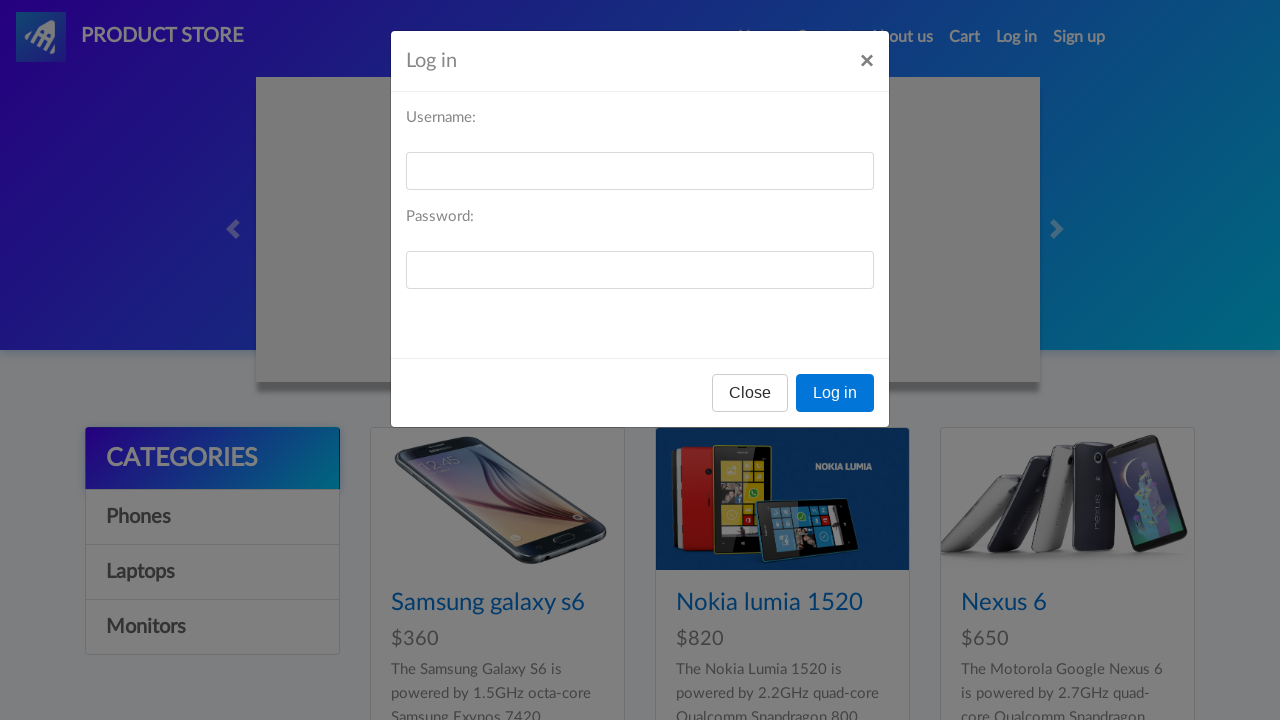

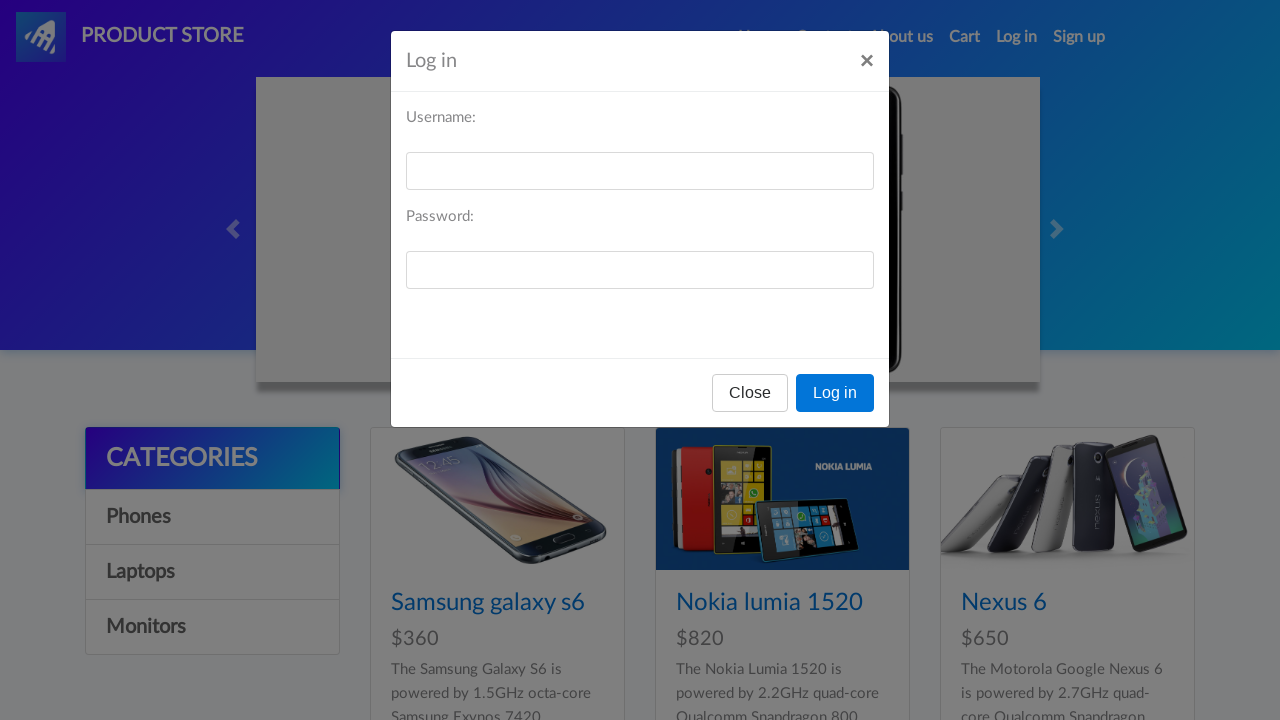